Tests dropdown select functionality by selecting options using different methods (by index, by visible text, and by typing), then retrieves and counts all available options in the dropdown.

Starting URL: https://www.leafground.com/select.xhtml

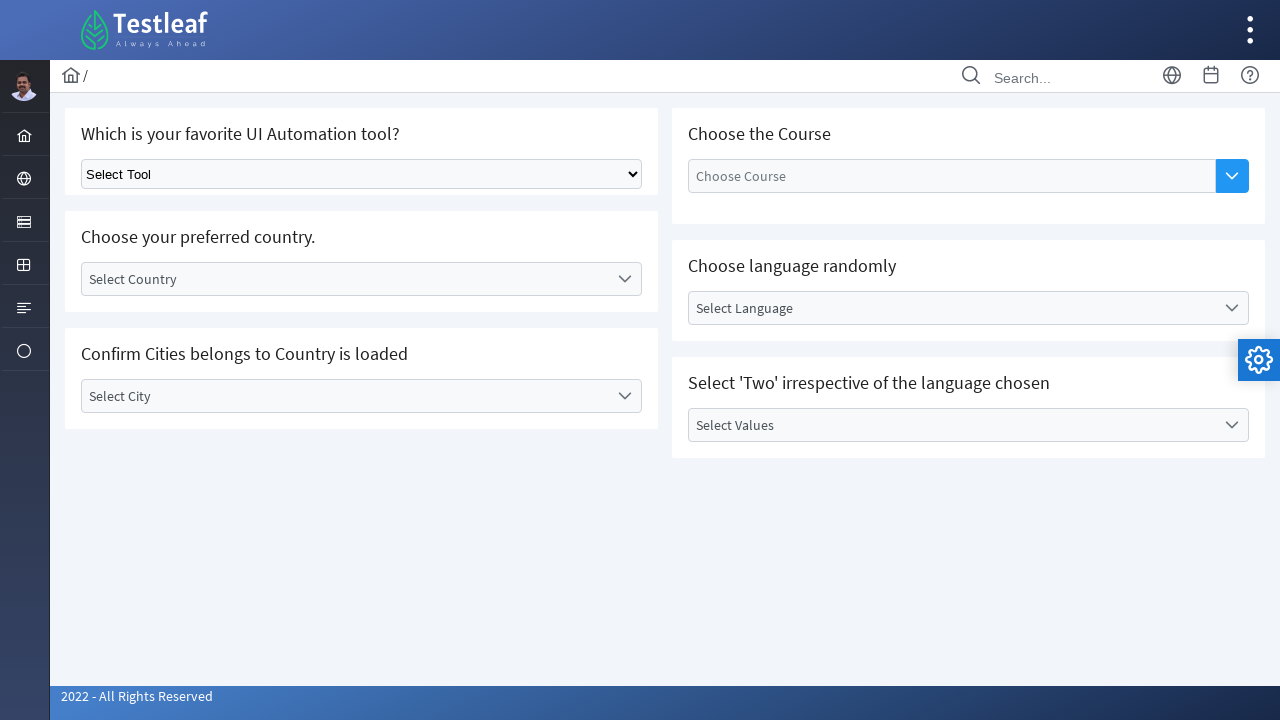

Selected dropdown option by index 1 (second option) on //html/body/div[1]/div[5]/div[2]/form/div/div[1]/div[1]/div/div/select
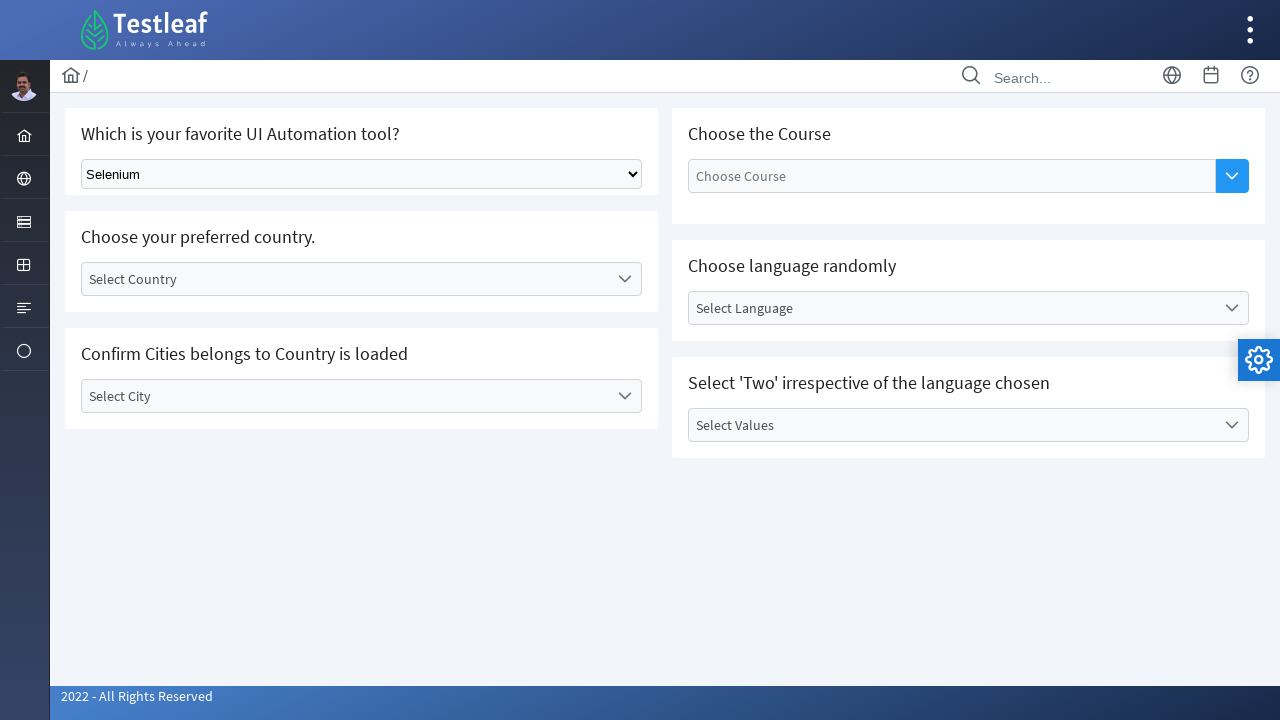

Waited 1000ms for dropdown to settle
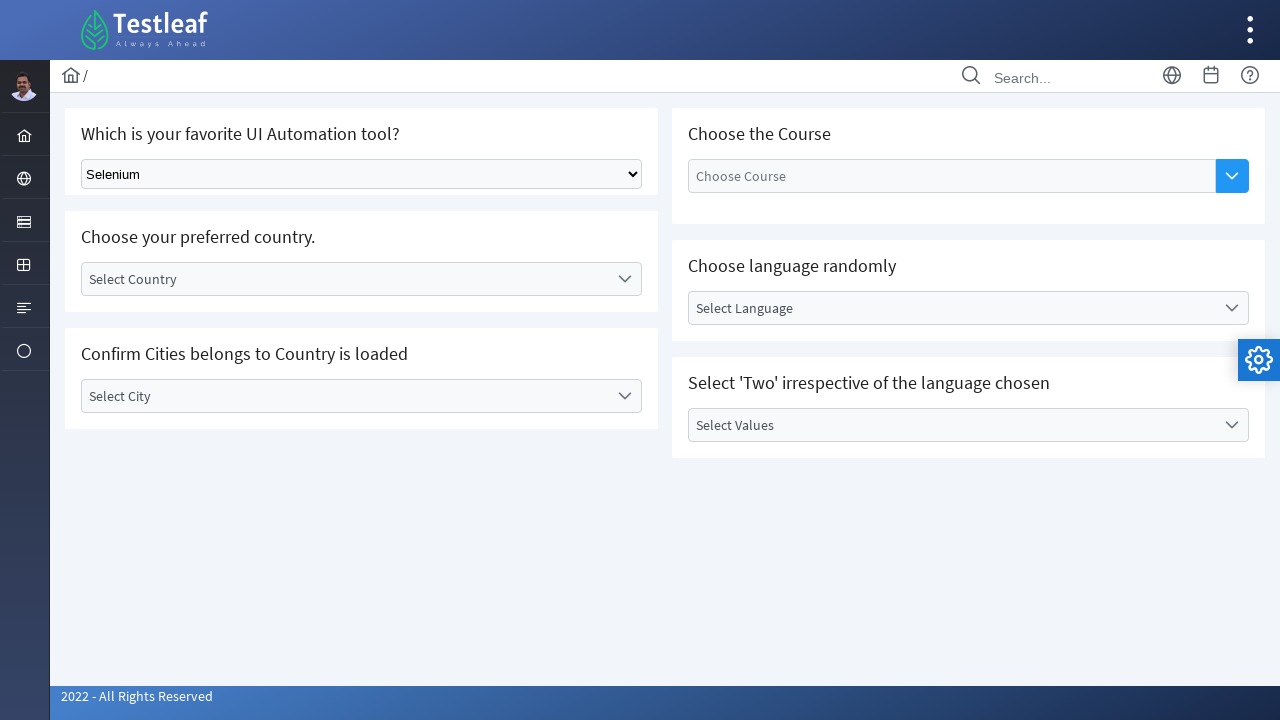

Selected 'Playwright' option by visible text on //html/body/div[1]/div[5]/div[2]/form/div/div[1]/div[1]/div/div/select
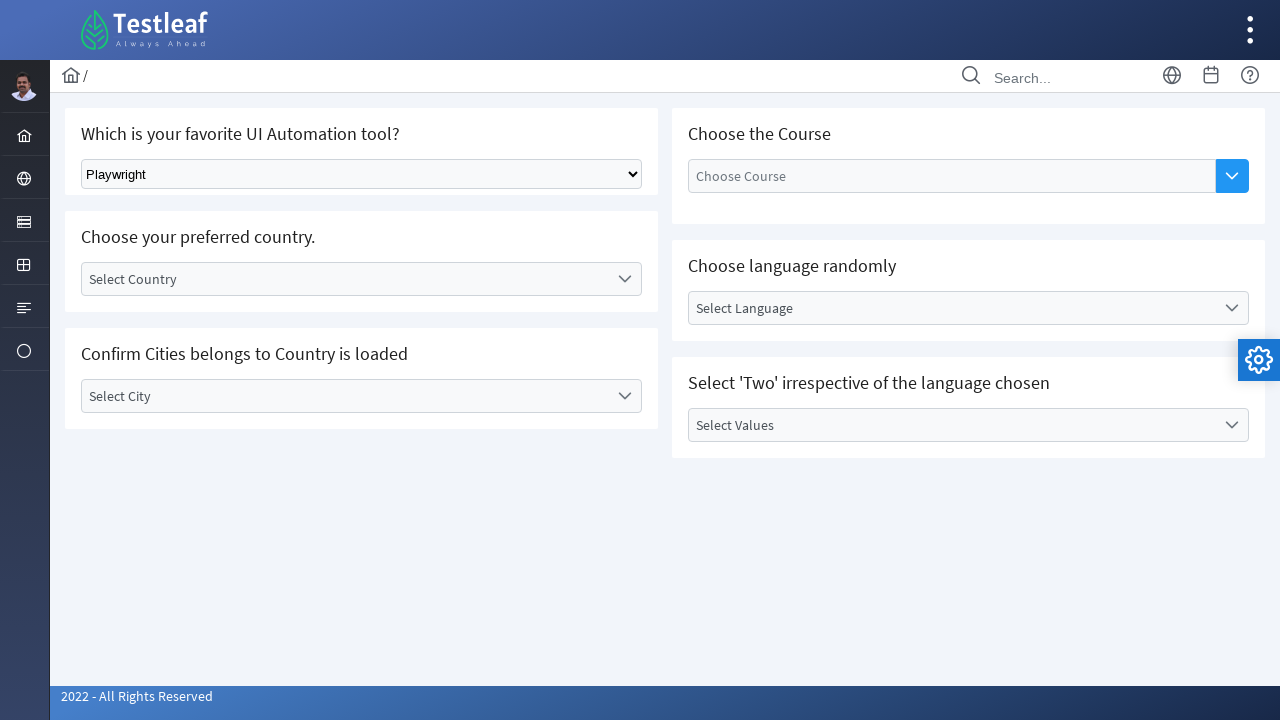

Waited 1000ms for dropdown selection to complete
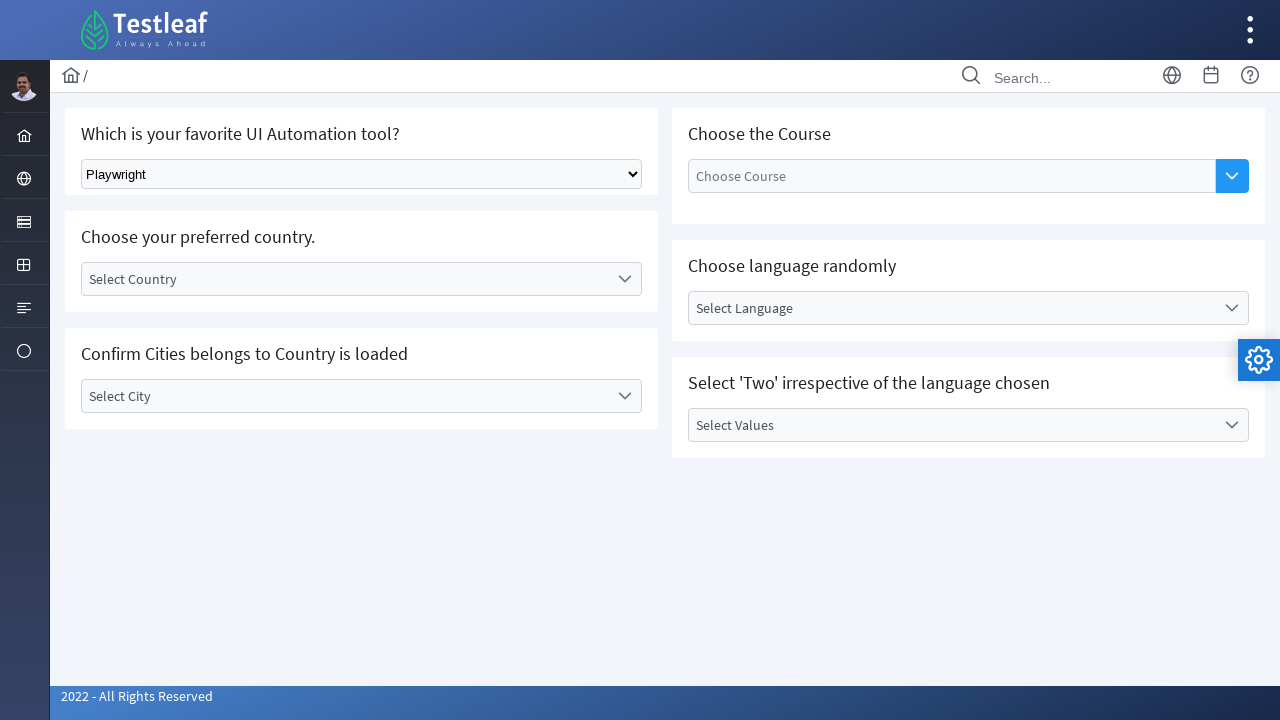

Typed 'Cypress' sequentially into the dropdown
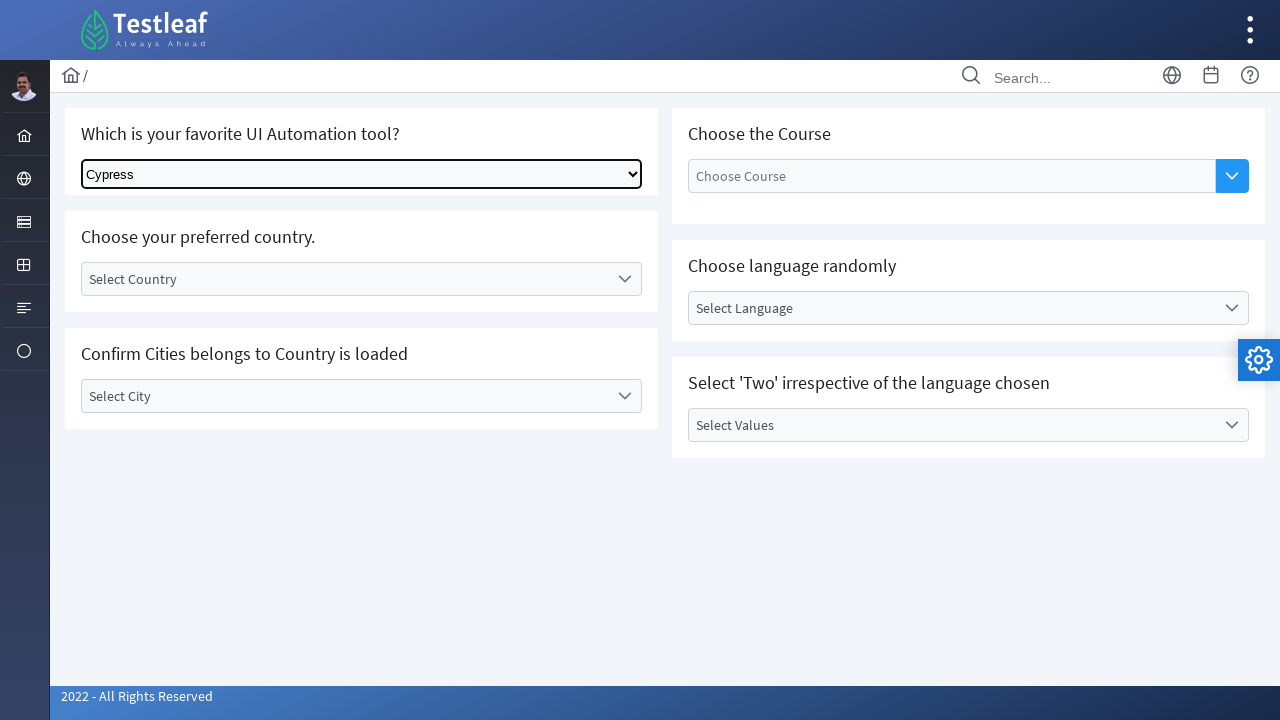

Retrieved all available options from the dropdown
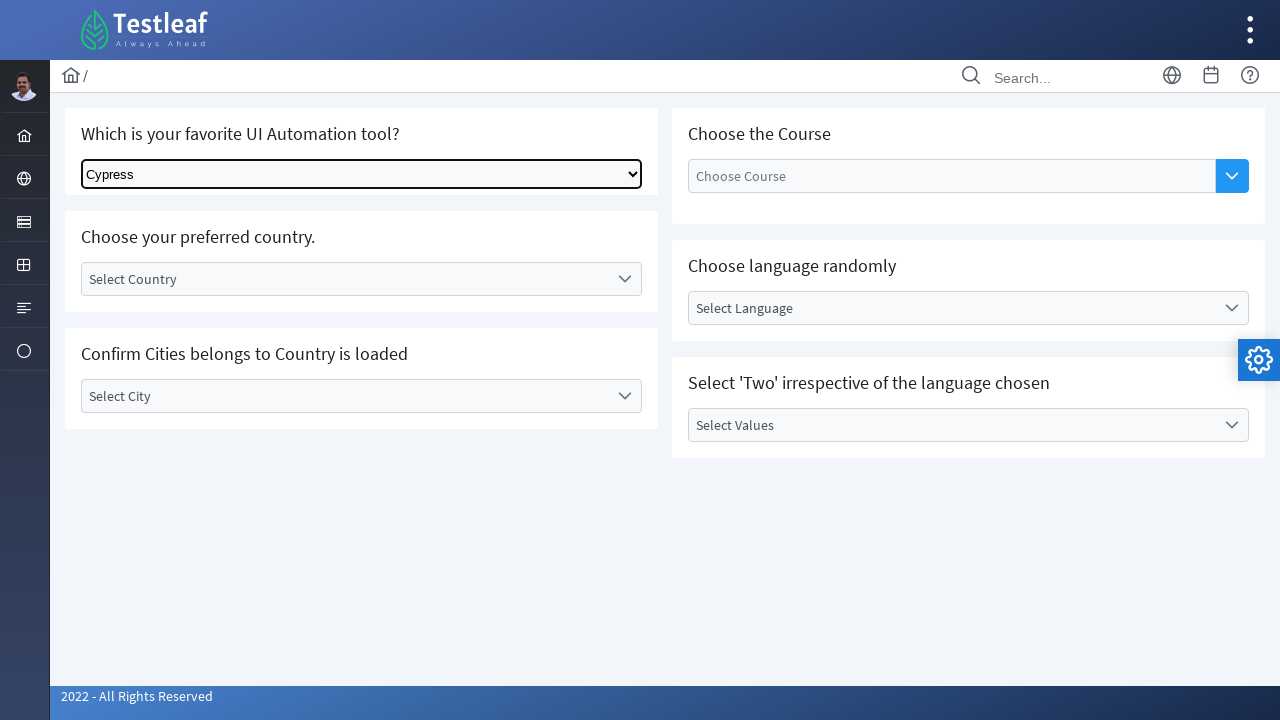

Counted total options in dropdown: 5
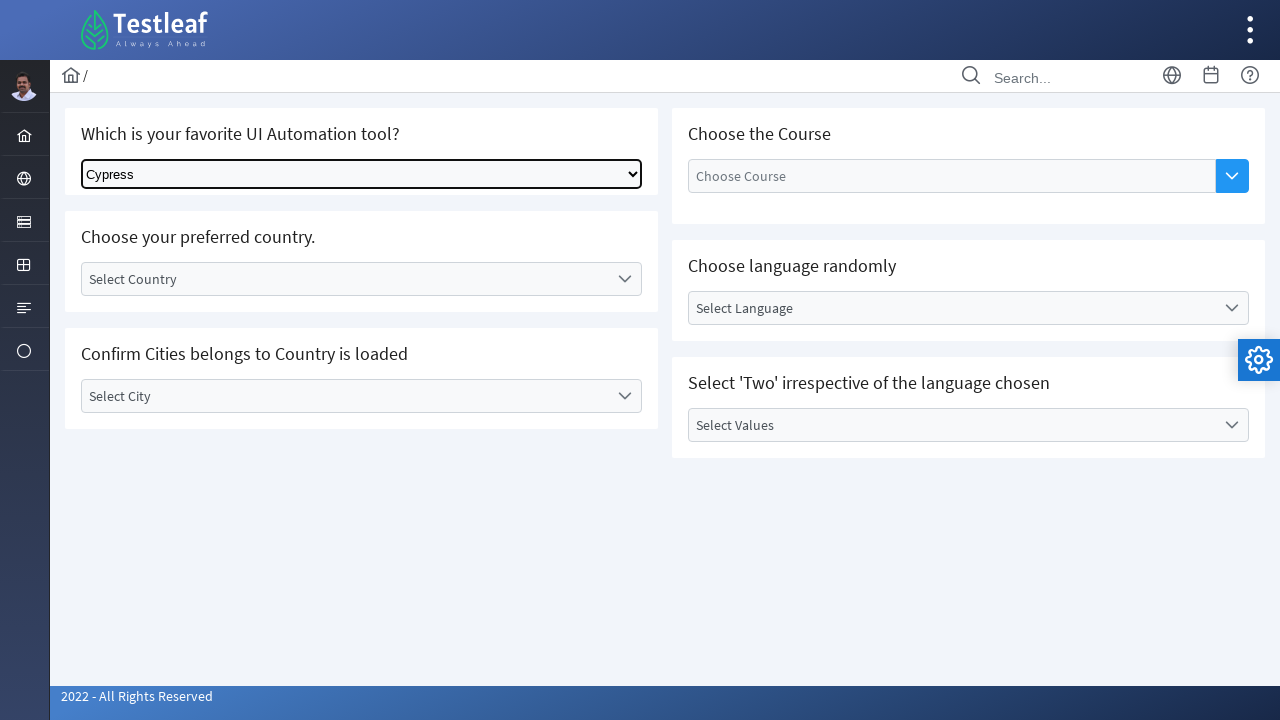

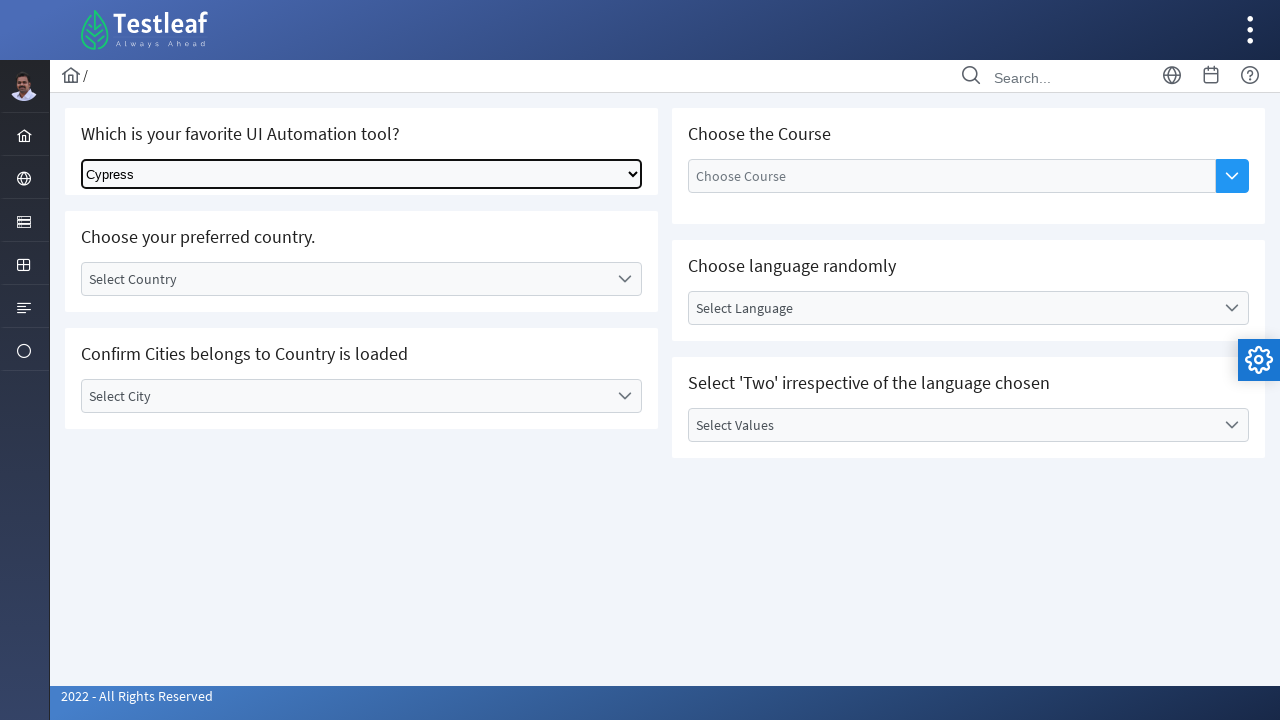